Tests browser window/tab handling by clicking a link that opens a new window, switching to the new window to verify its content, then switching back to the original window to verify its content.

Starting URL: https://the-internet.herokuapp.com/windows

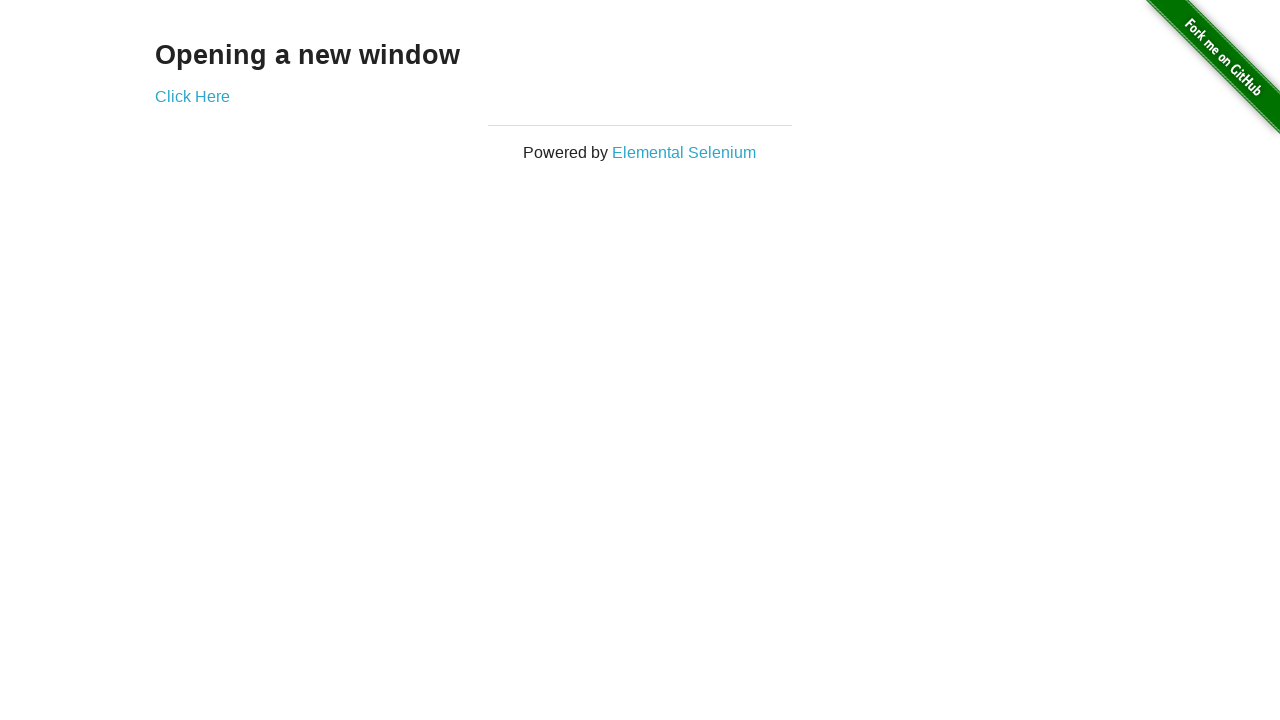

Clicked 'Click Here' link to open new window at (192, 96) on xpath=//a[contains(text(),'Click Here')]
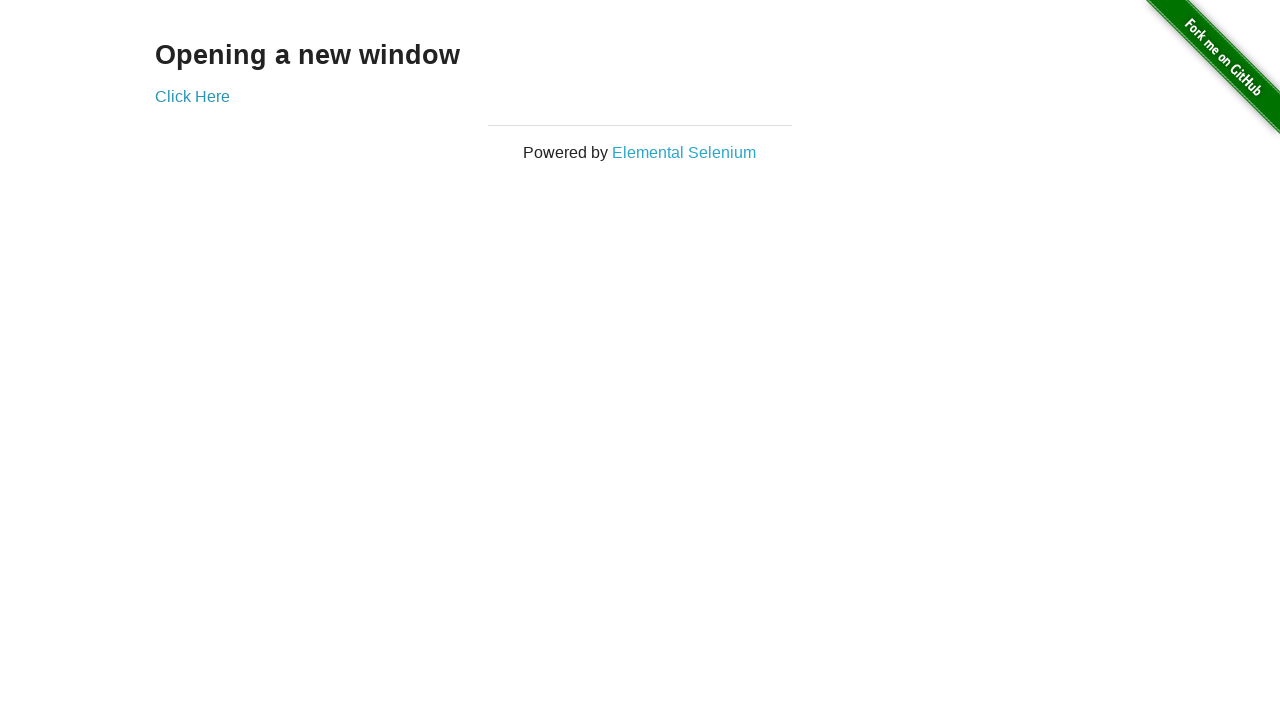

Captured new page/tab that opened
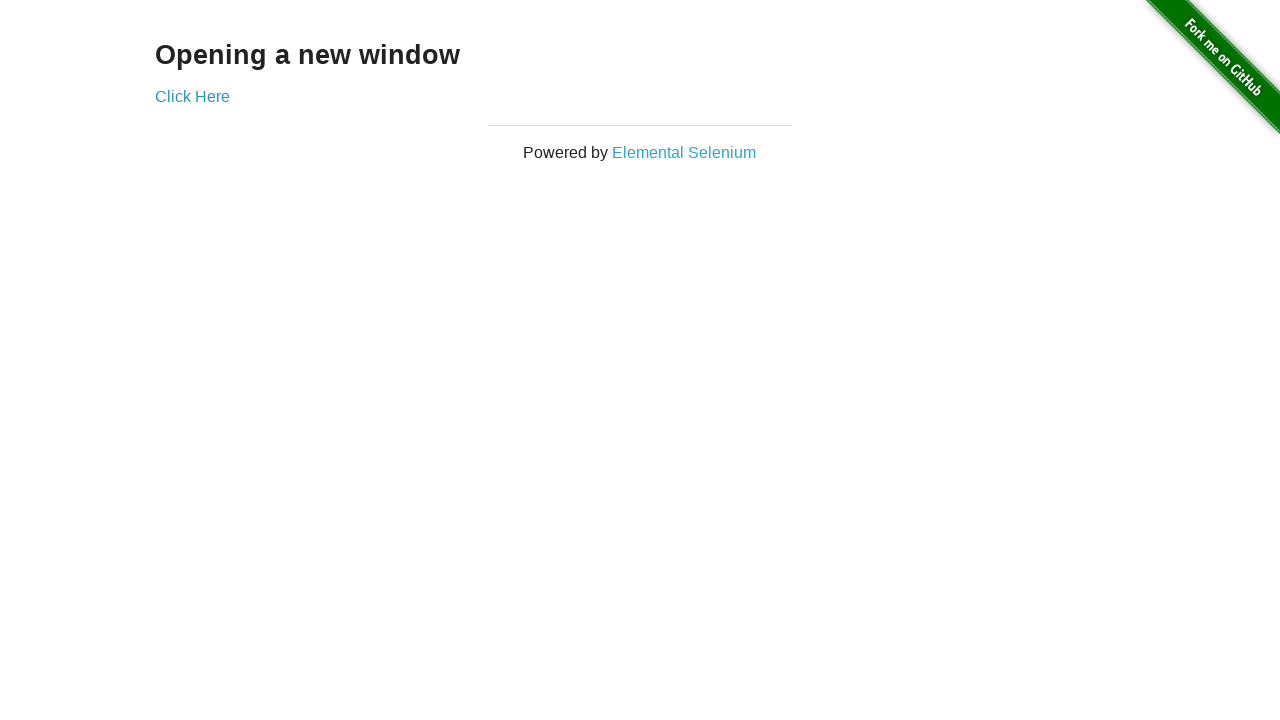

New window loaded and 'New Window' heading appeared
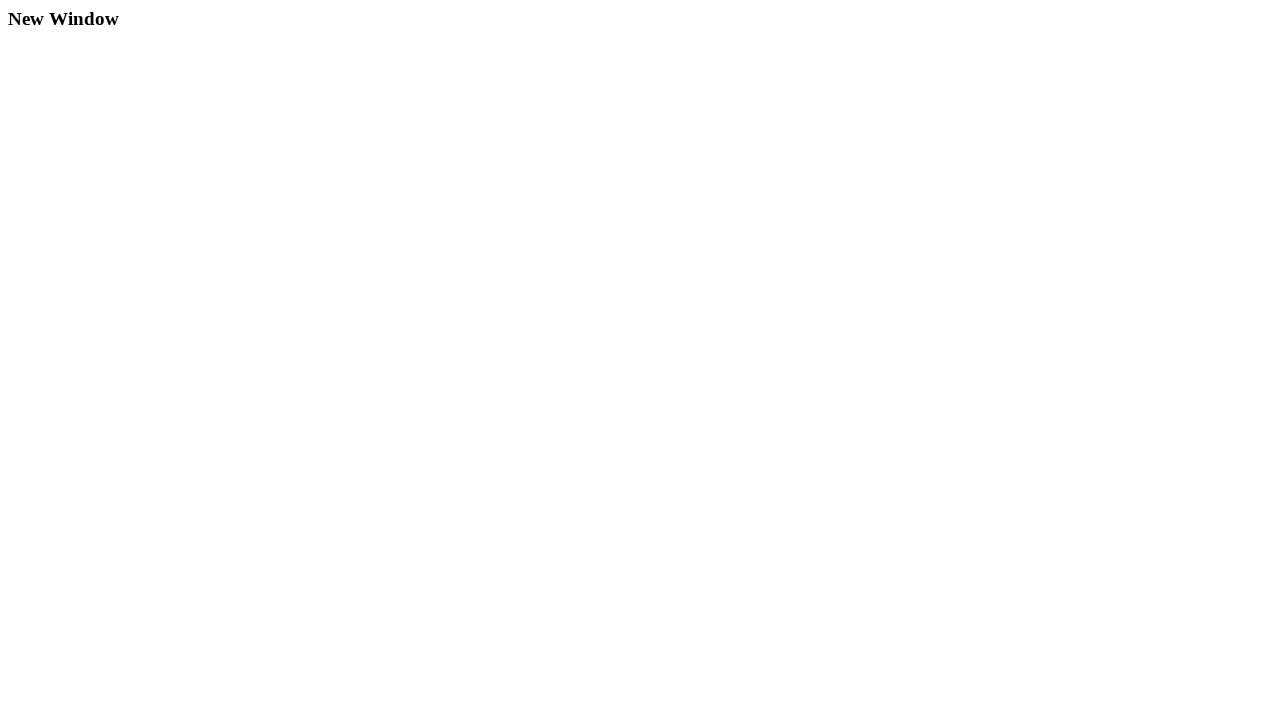

Retrieved text from new window heading: 'New Window'
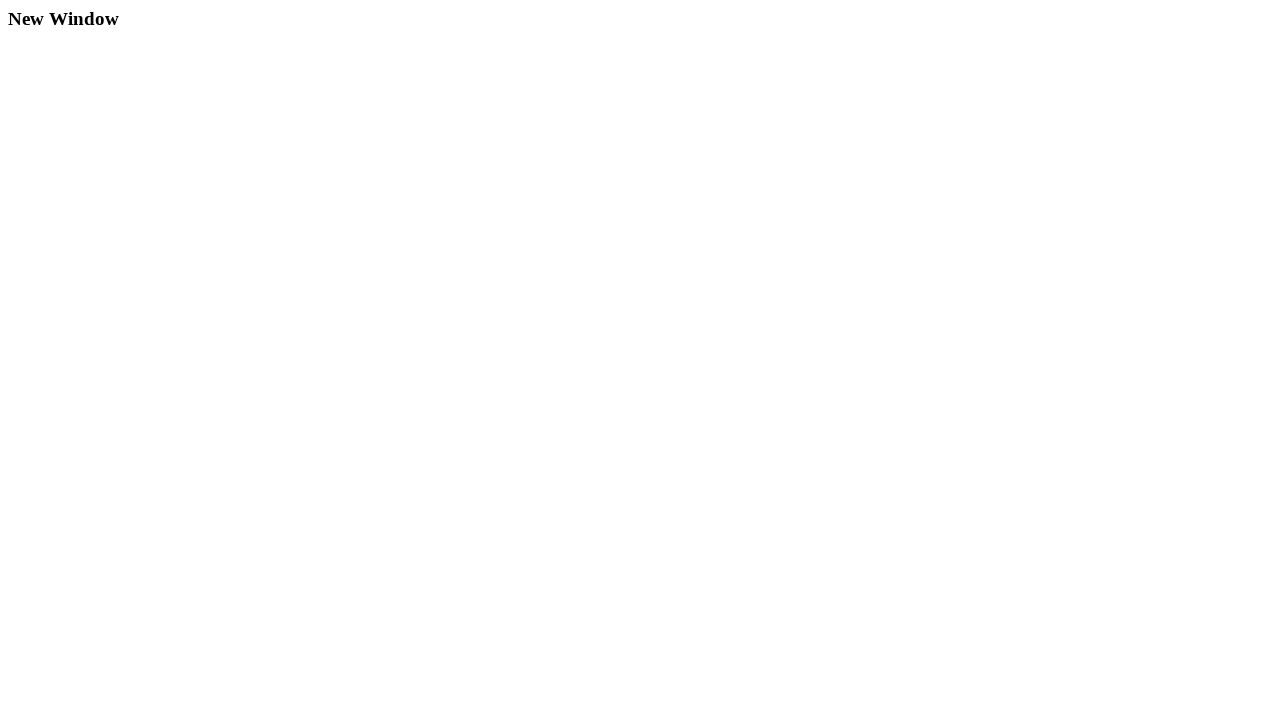

Switched back to original window
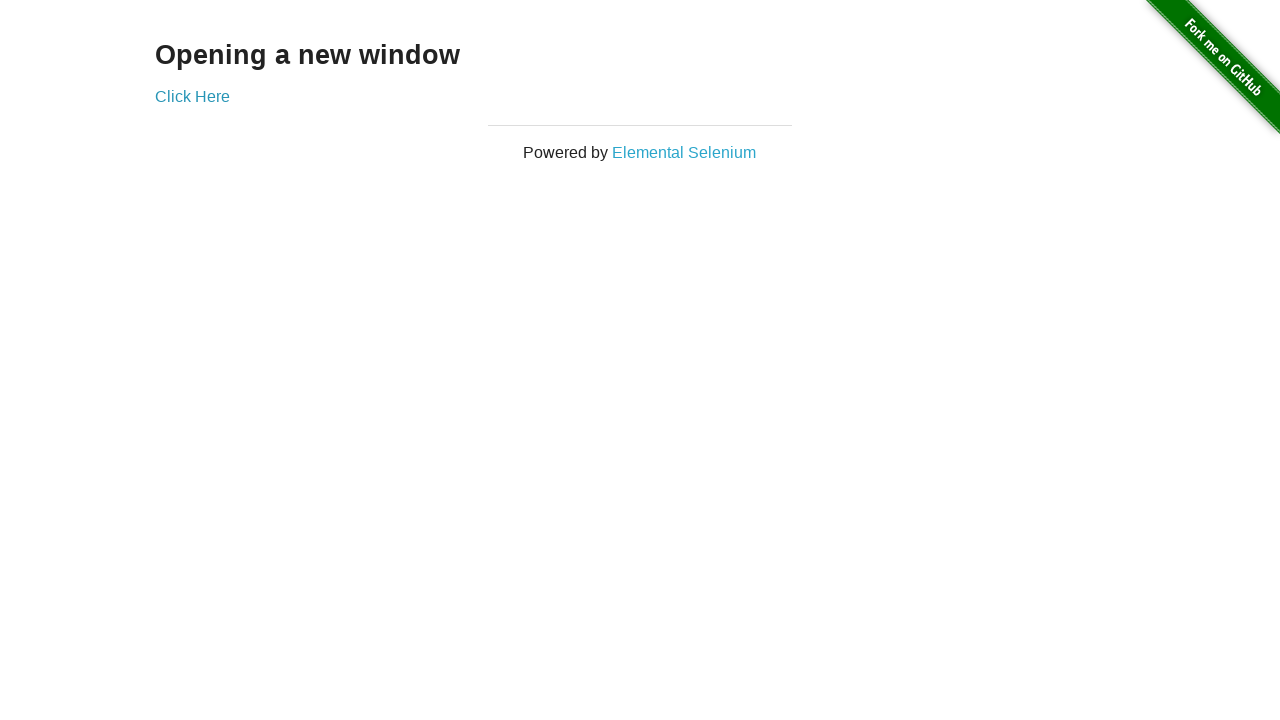

Retrieved text from original window heading: 'Opening a new window'
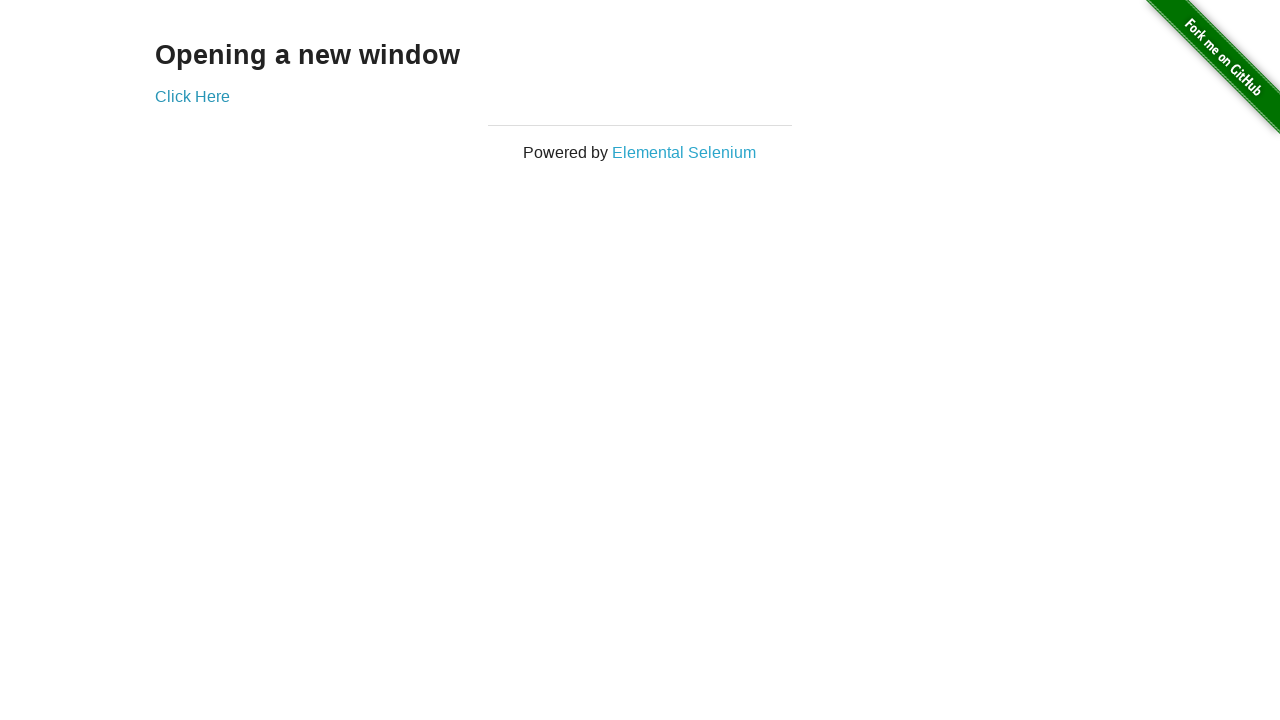

Closed the new window/tab
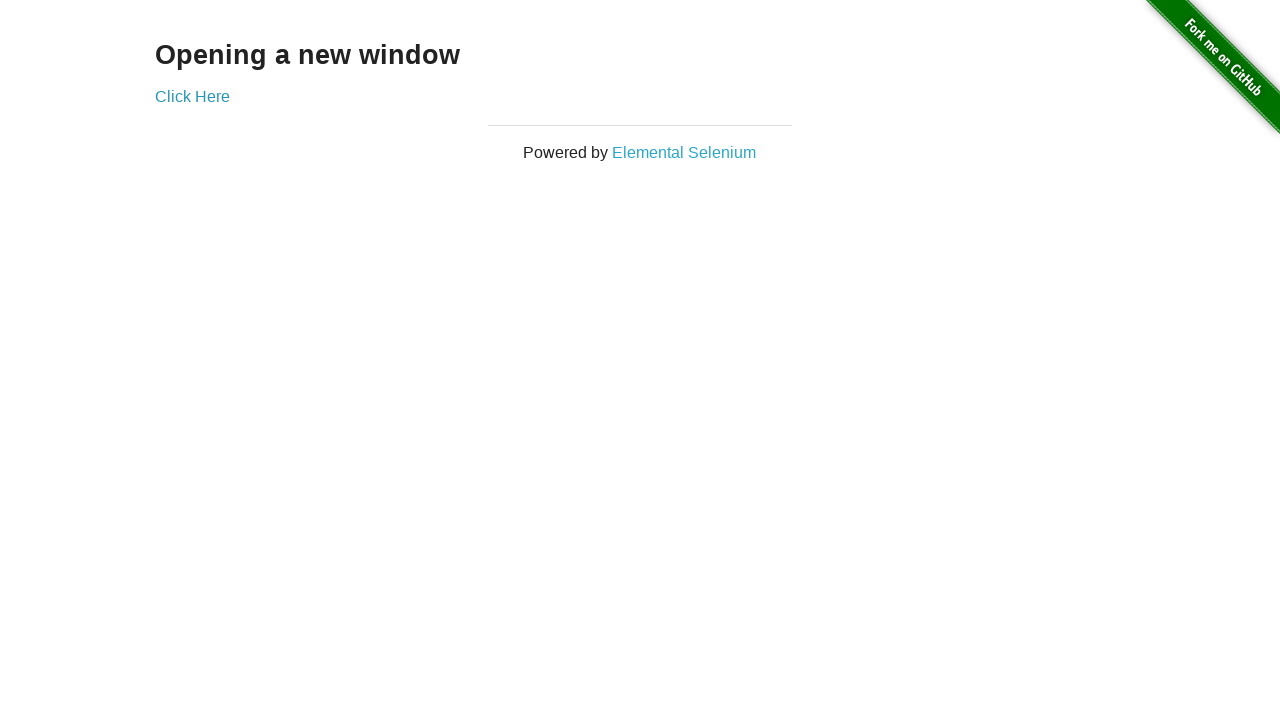

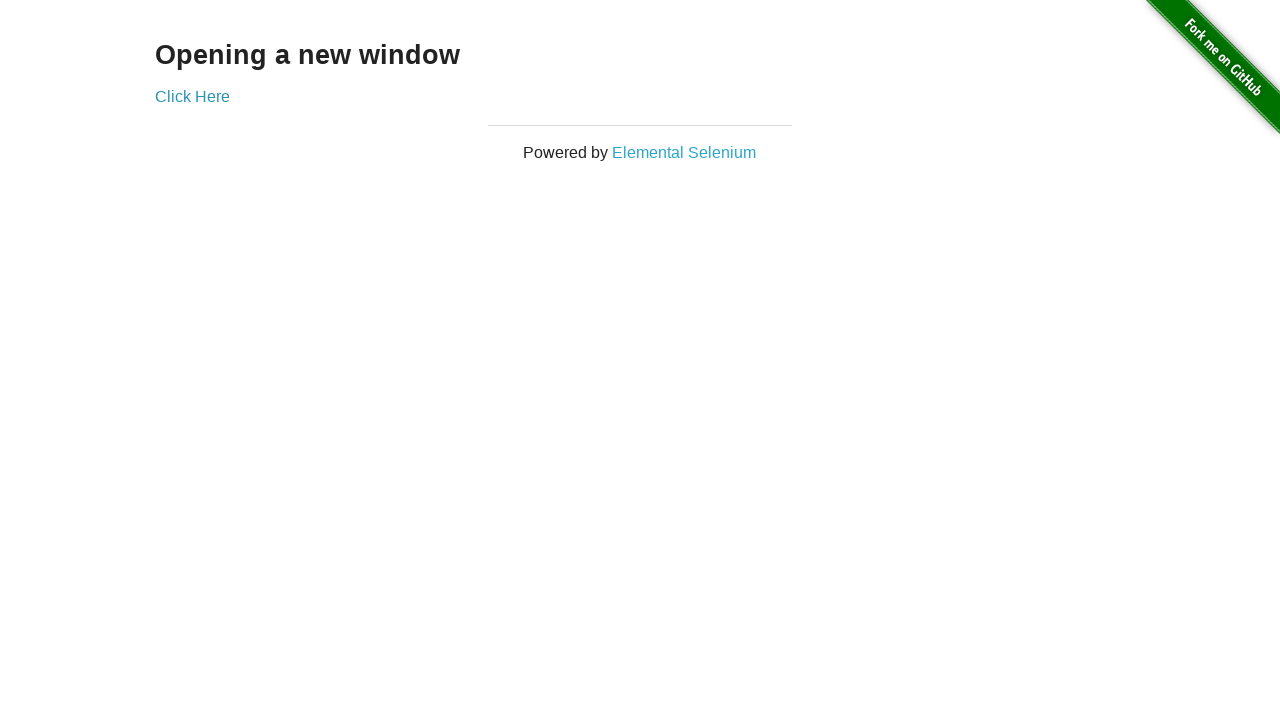